Tests job search functionality on Arbeitnow by entering a search query, sorting by newest, waiting for results to load, and navigating to view a job listing detail page.

Starting URL: https://www.arbeitnow.com

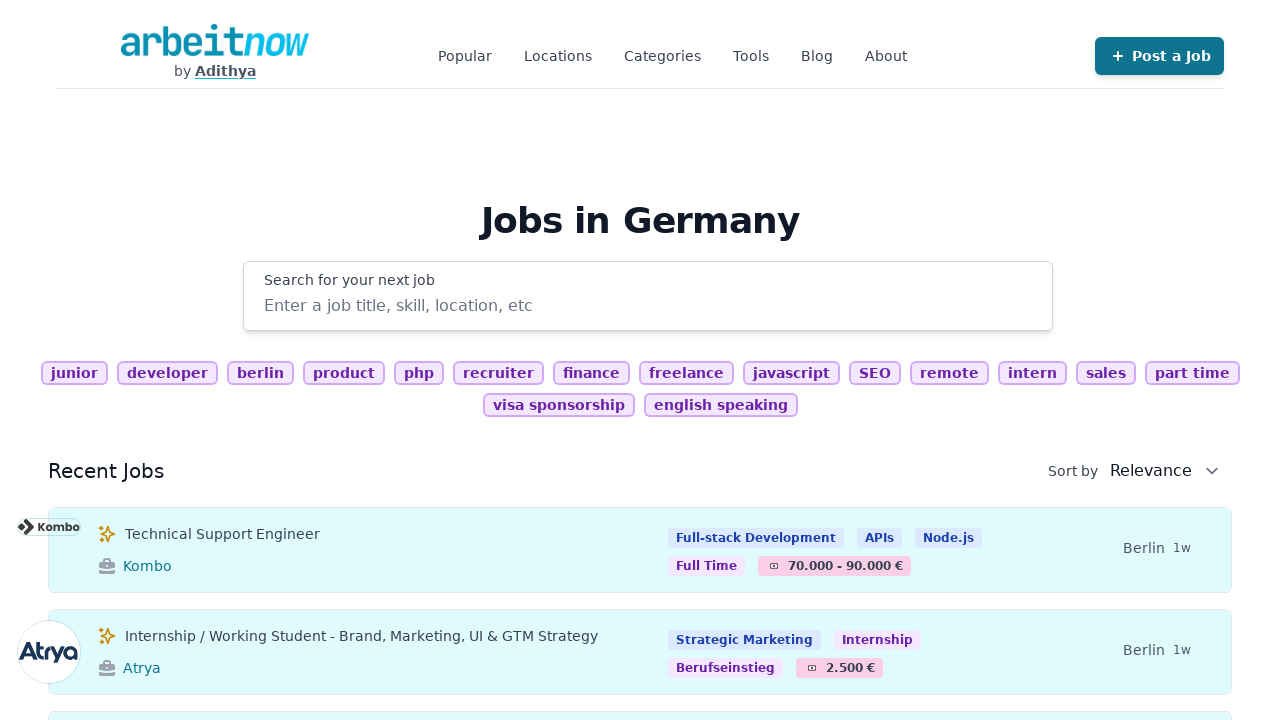

Entered 'django' in the search box on input#search_jobs_desktop
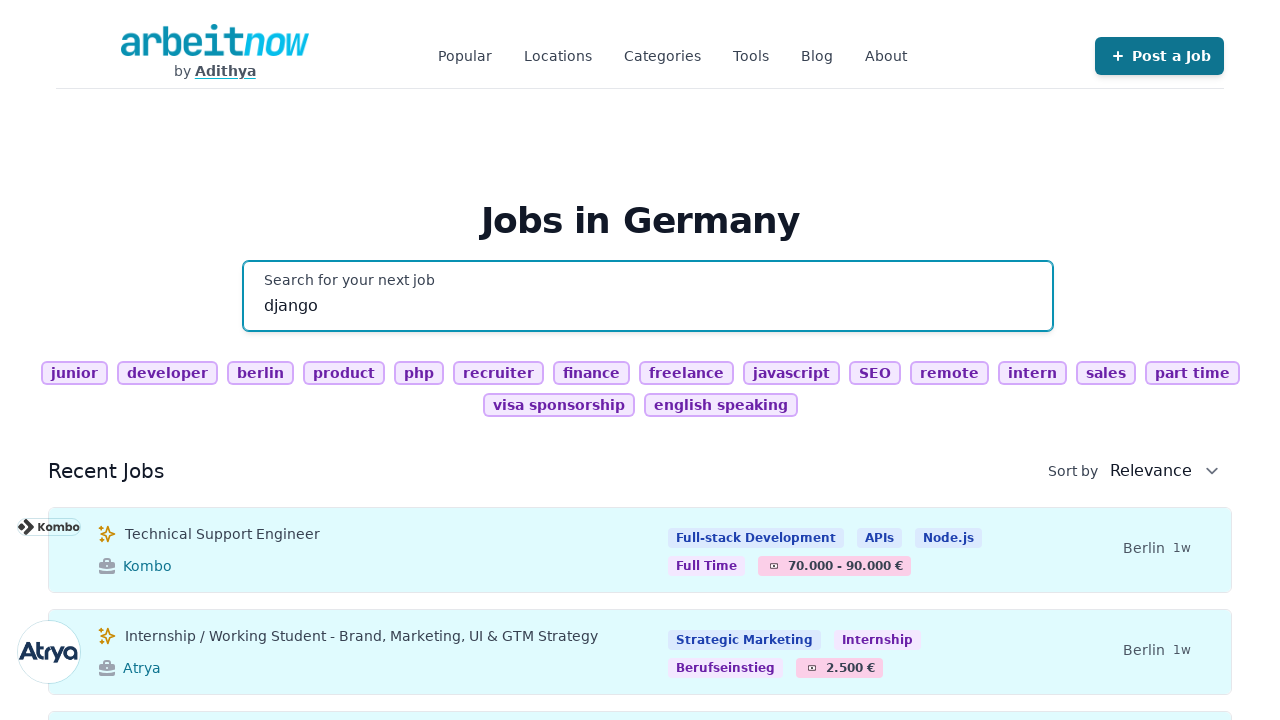

Selected 'Newest' from sort dropdown on select[name='search_sort_by']
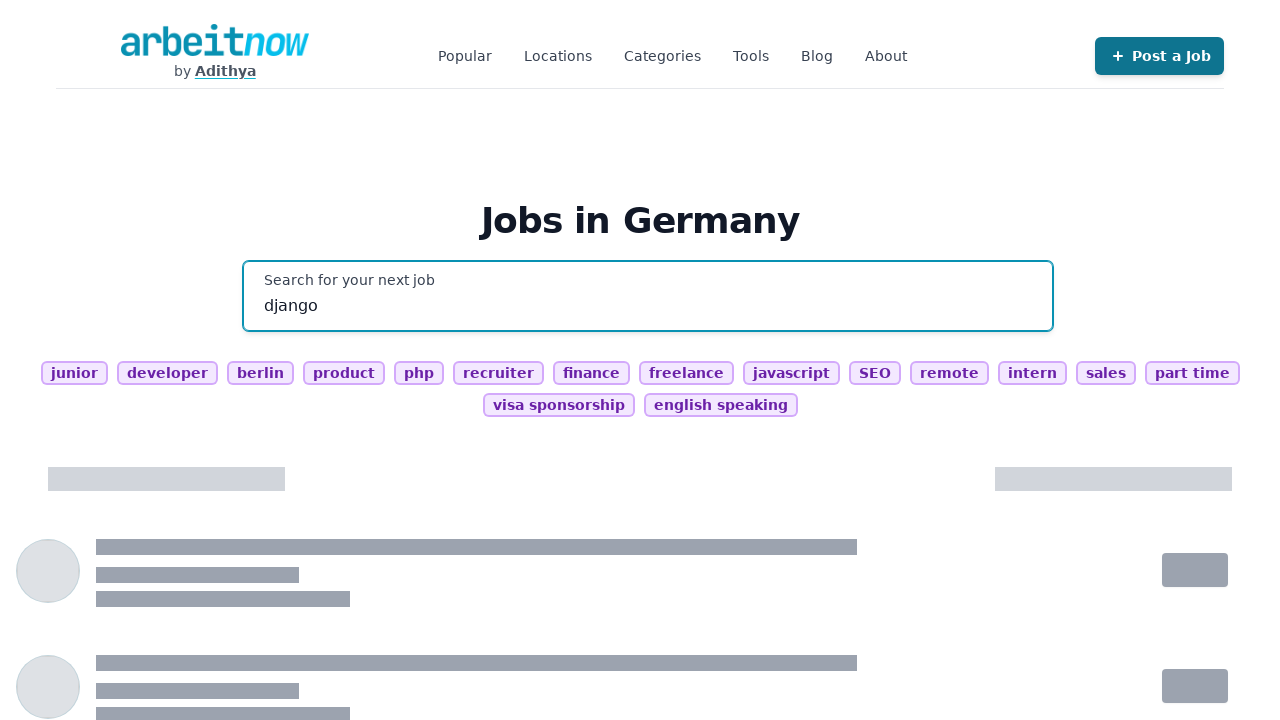

Search results loaded
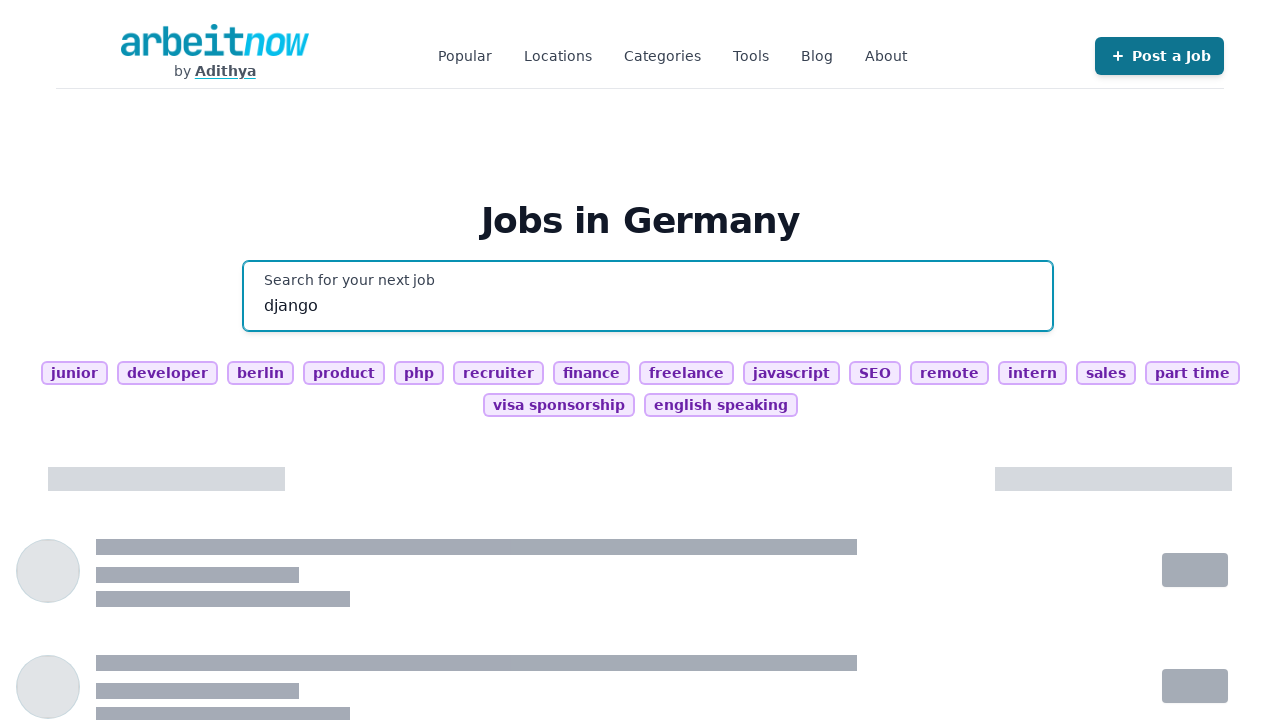

Clicked first job listing to view details at (49, 550) on ul#results li >> nth=0 >> a >> nth=0
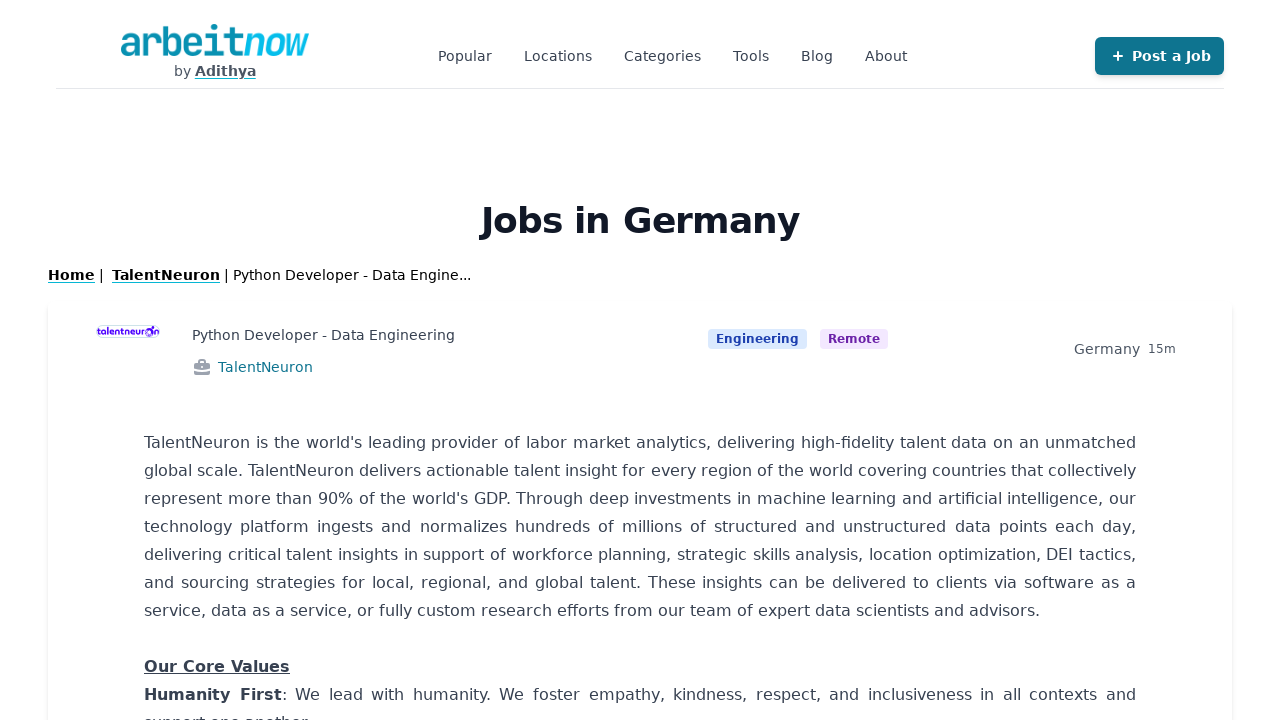

Job description loaded on detail page
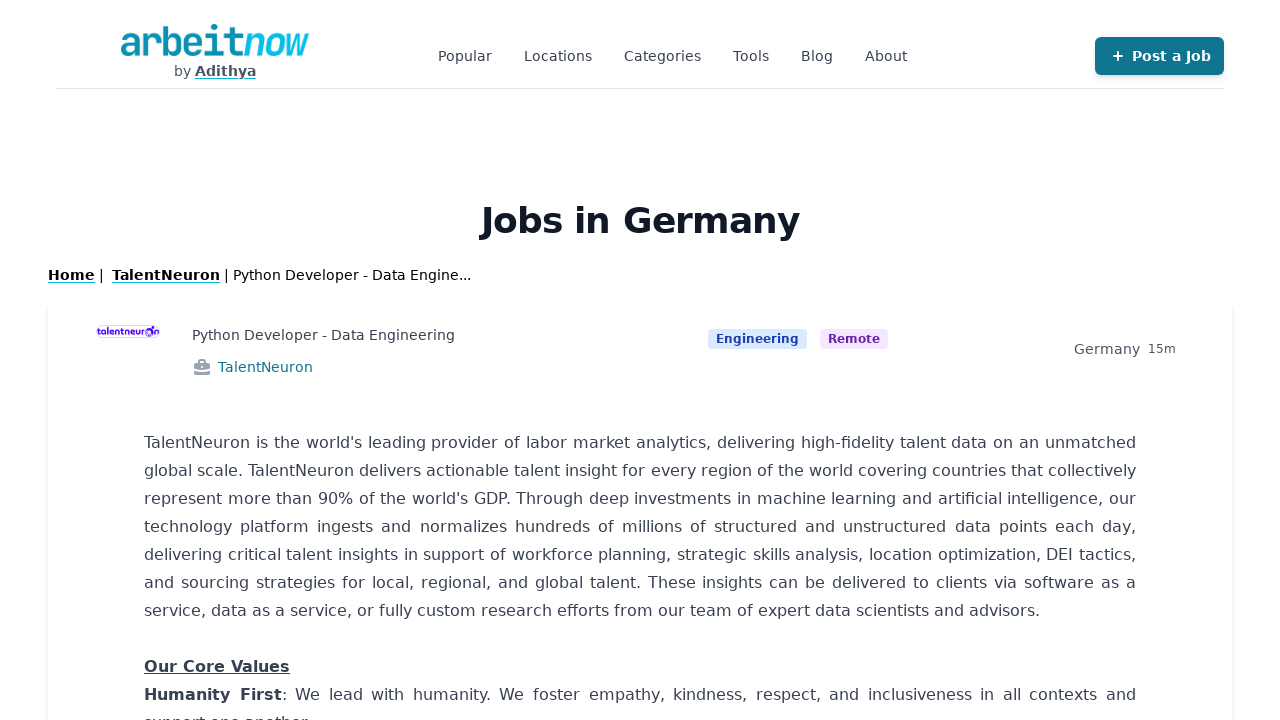

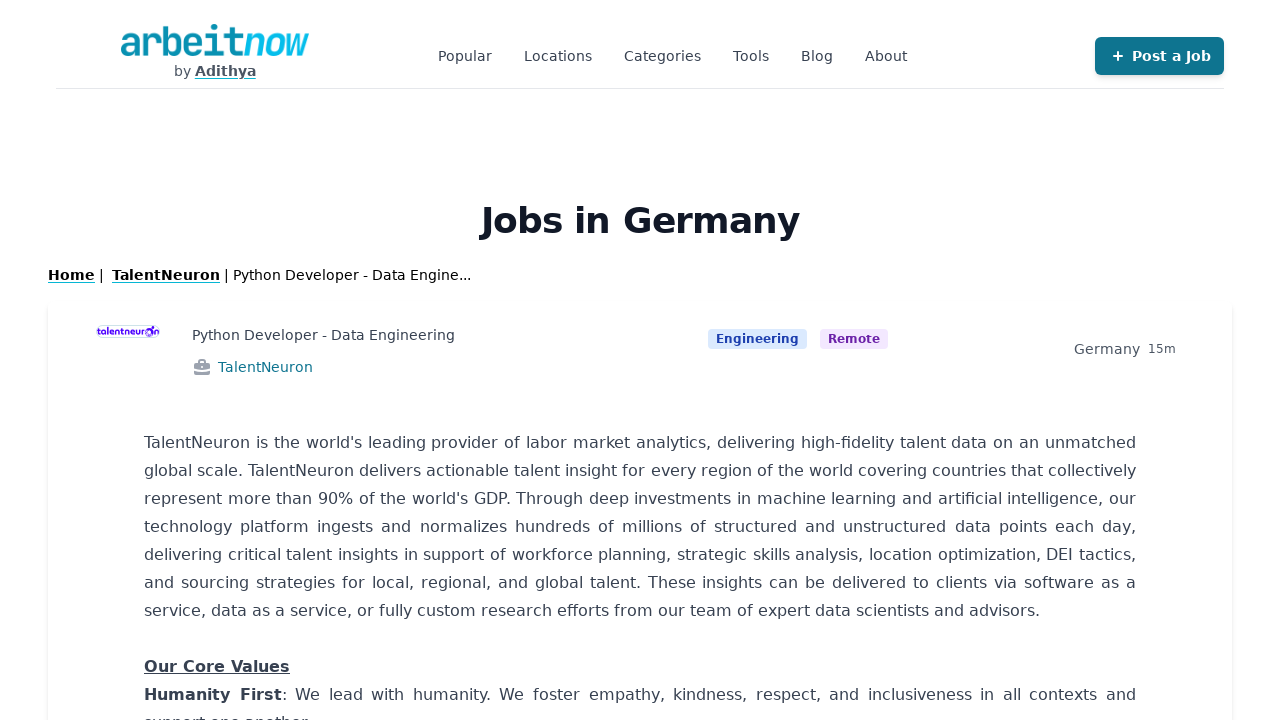